Automates a complete registration form by filling personal information (first name, last name, address), contact details (email, phone), selecting gender via radio button, checking hobby checkboxes, selecting options from multiple dropdowns (skills, year, month, day), entering passwords, and submitting the form.

Starting URL: https://demo.automationtesting.in/Register.html

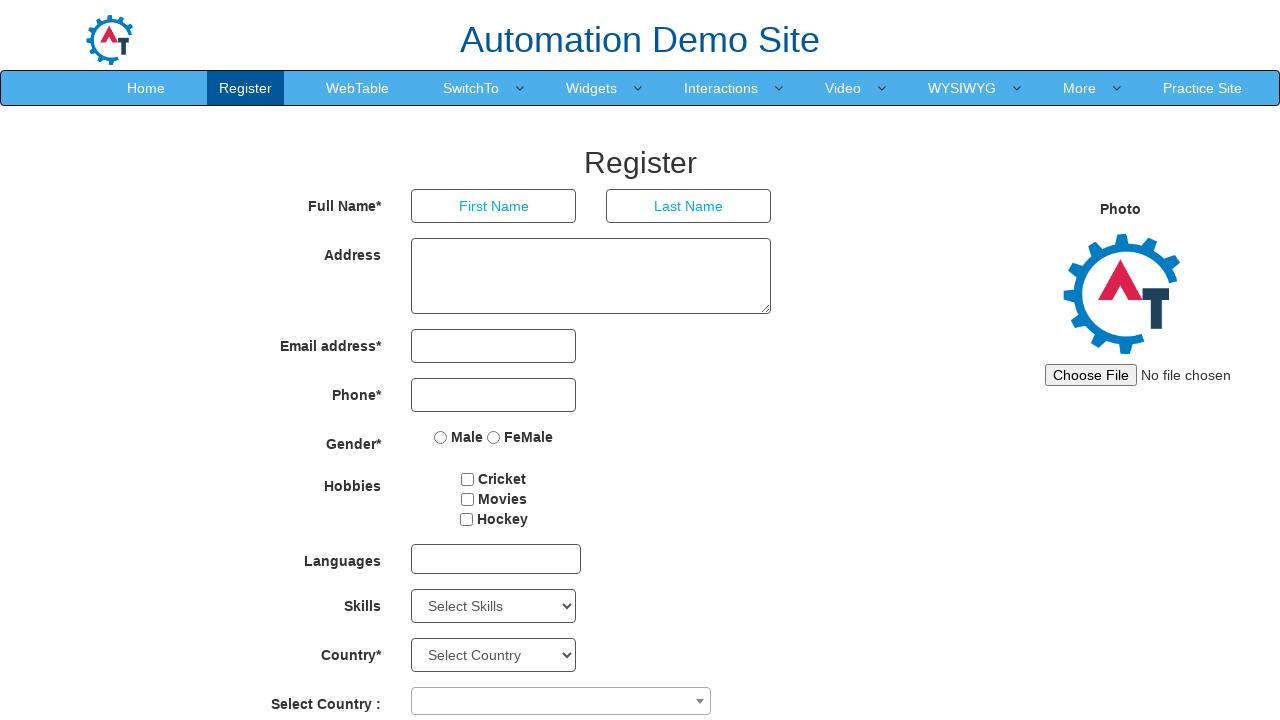

Filled first name with 'Marcus' on input[ng-model='FirstName']
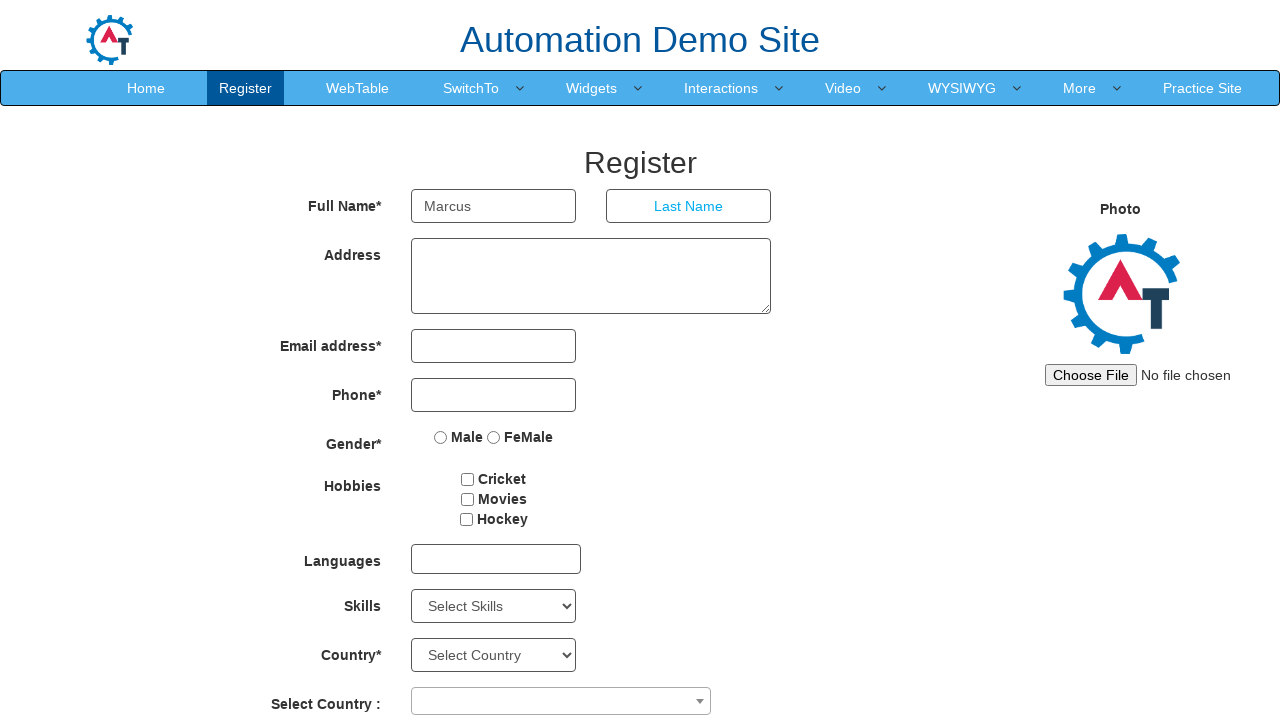

Filled last name with 'Rodriguez' on input[ng-model='LastName']
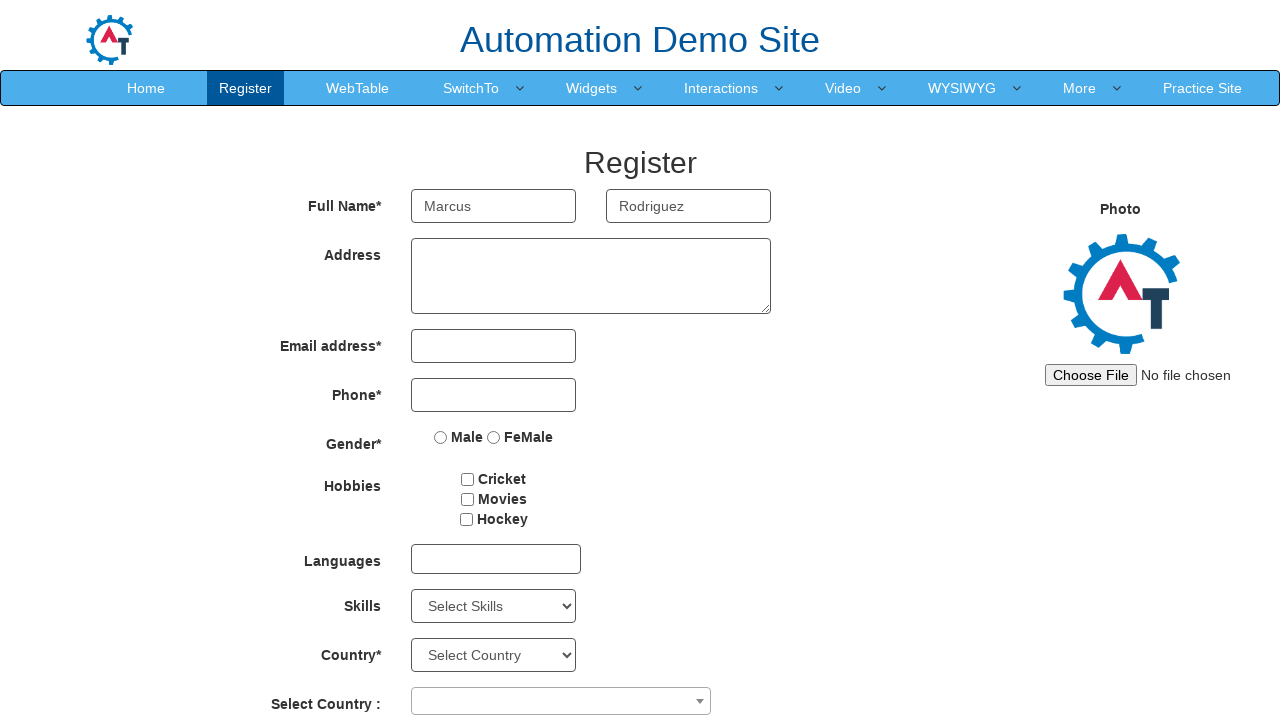

Filled address with '123 Oak Street, Denver' on textarea[ng-model='Adress']
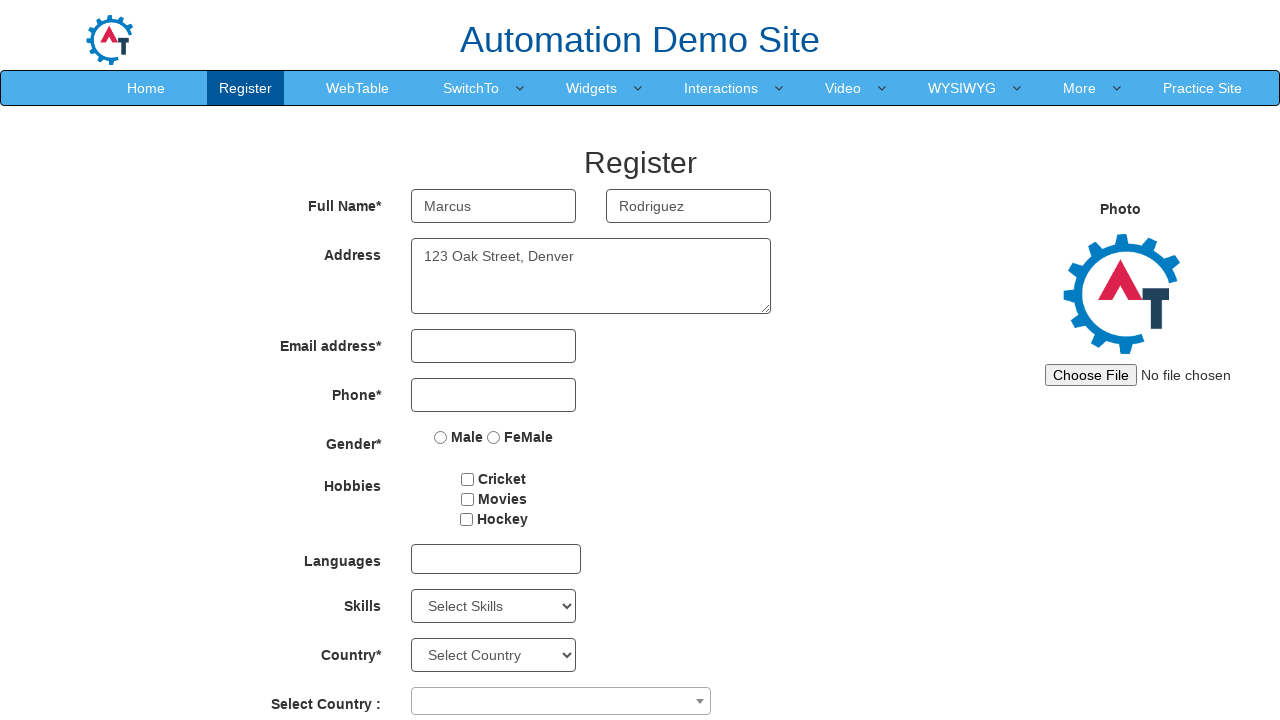

Filled email with 'marcus.rodriguez@example.com' on #eid input
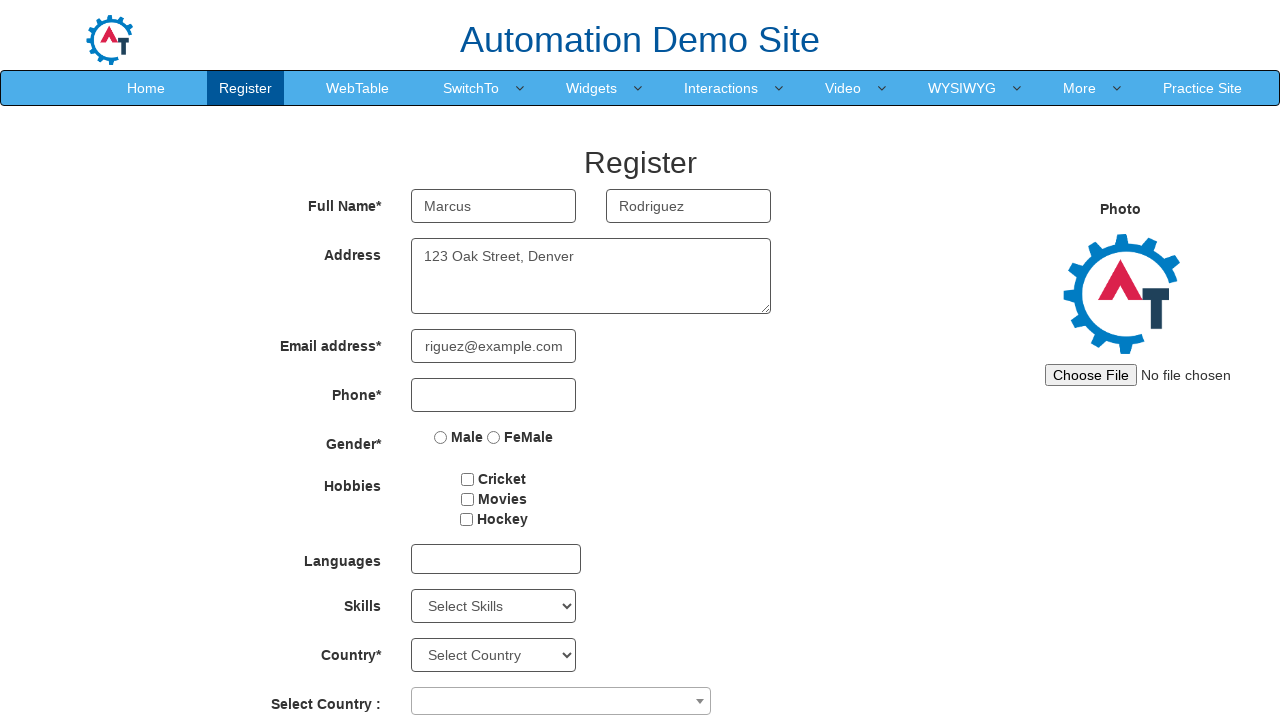

Filled phone number with '3035551234' on input[ng-model='Phone']
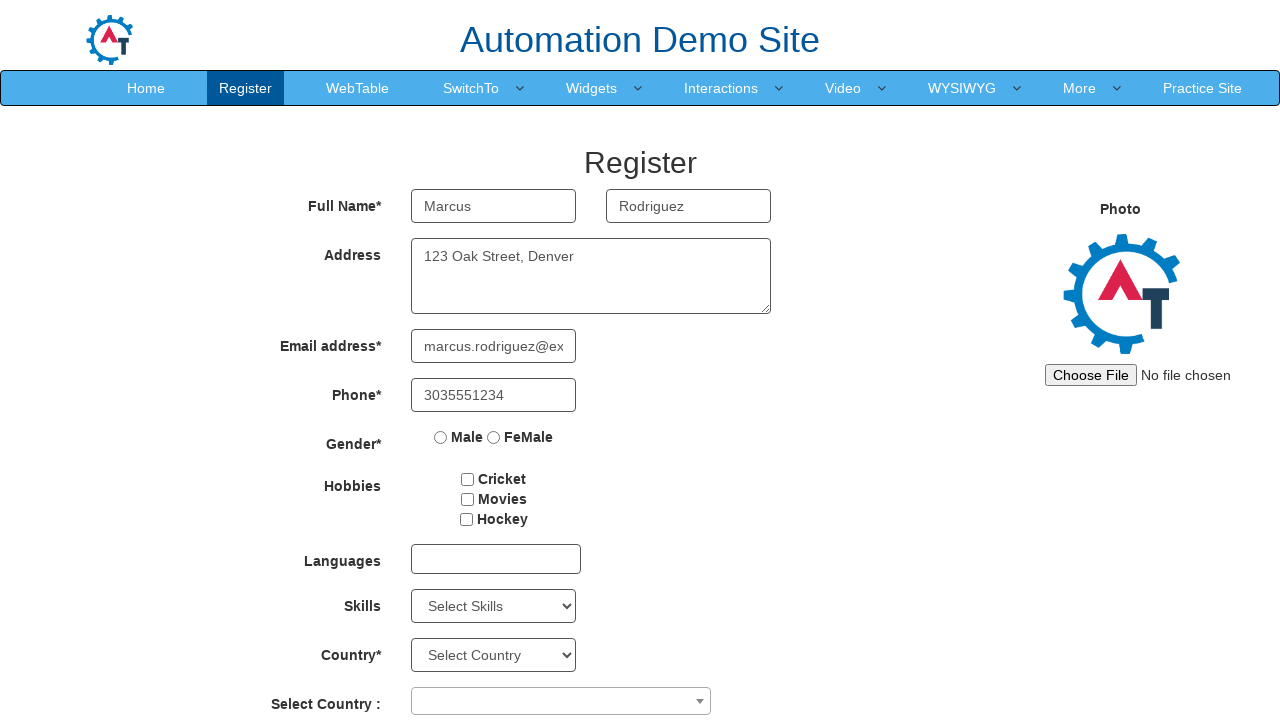

Selected 'Male' gender radio button at (441, 437) on input[value='Male']
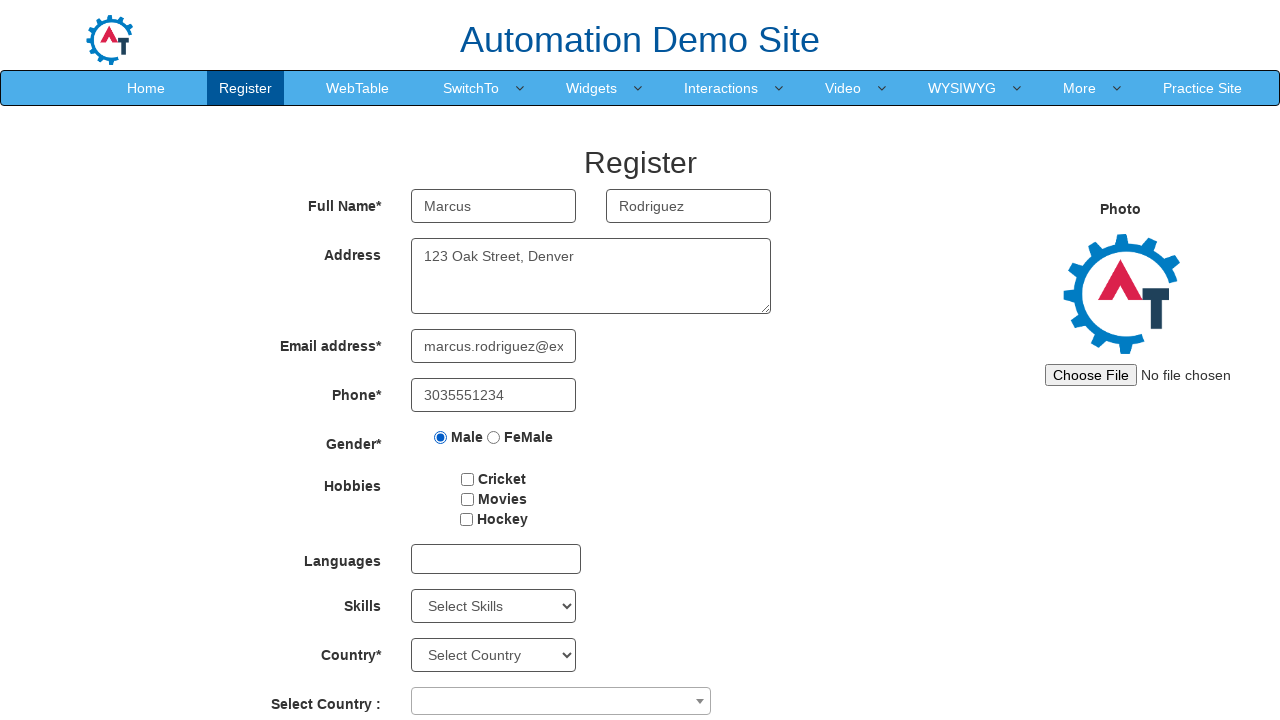

Checked hobby checkbox 1 at (468, 479) on #checkbox1
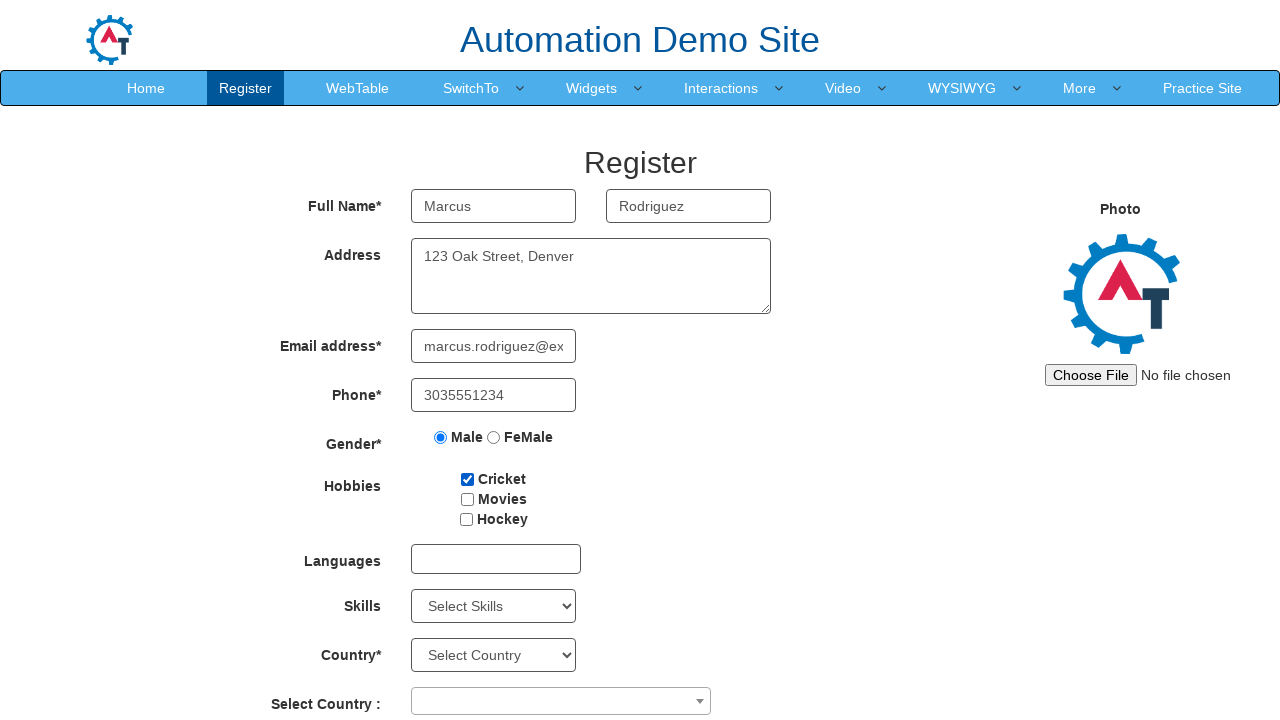

Checked hobby checkbox 2 at (467, 499) on #checkbox2
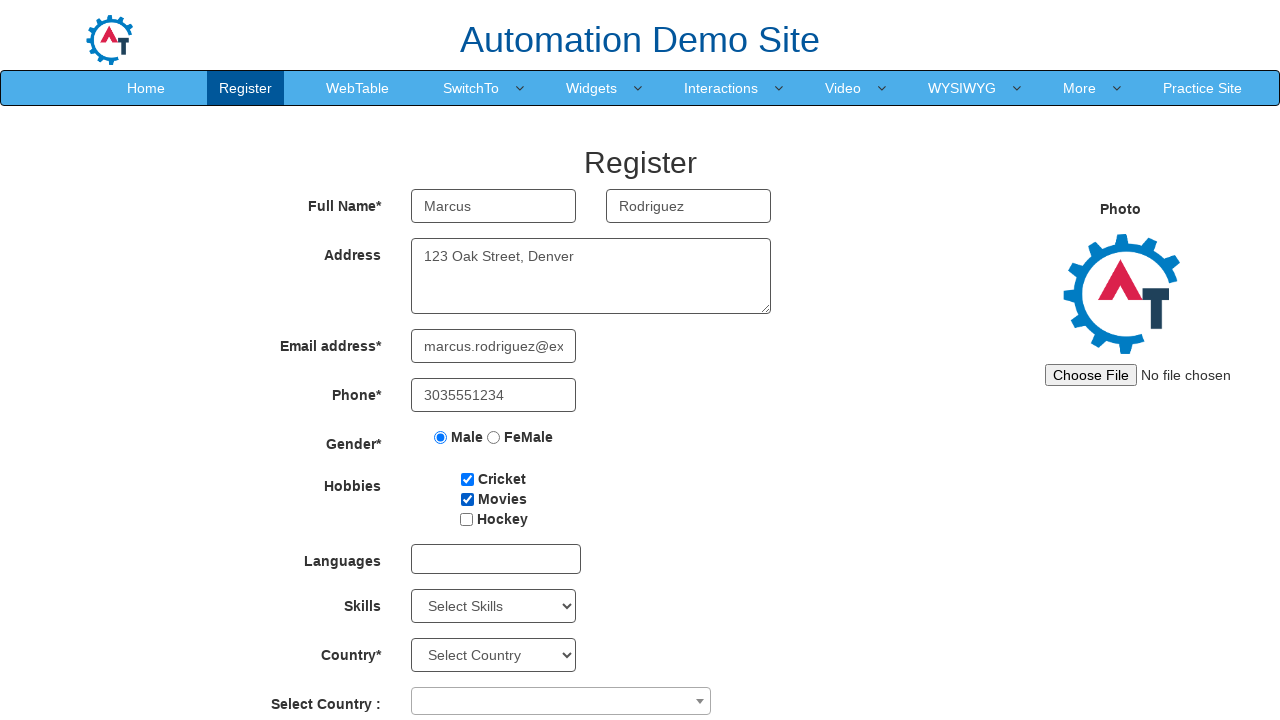

Selected 'Java' from skills dropdown on #Skills
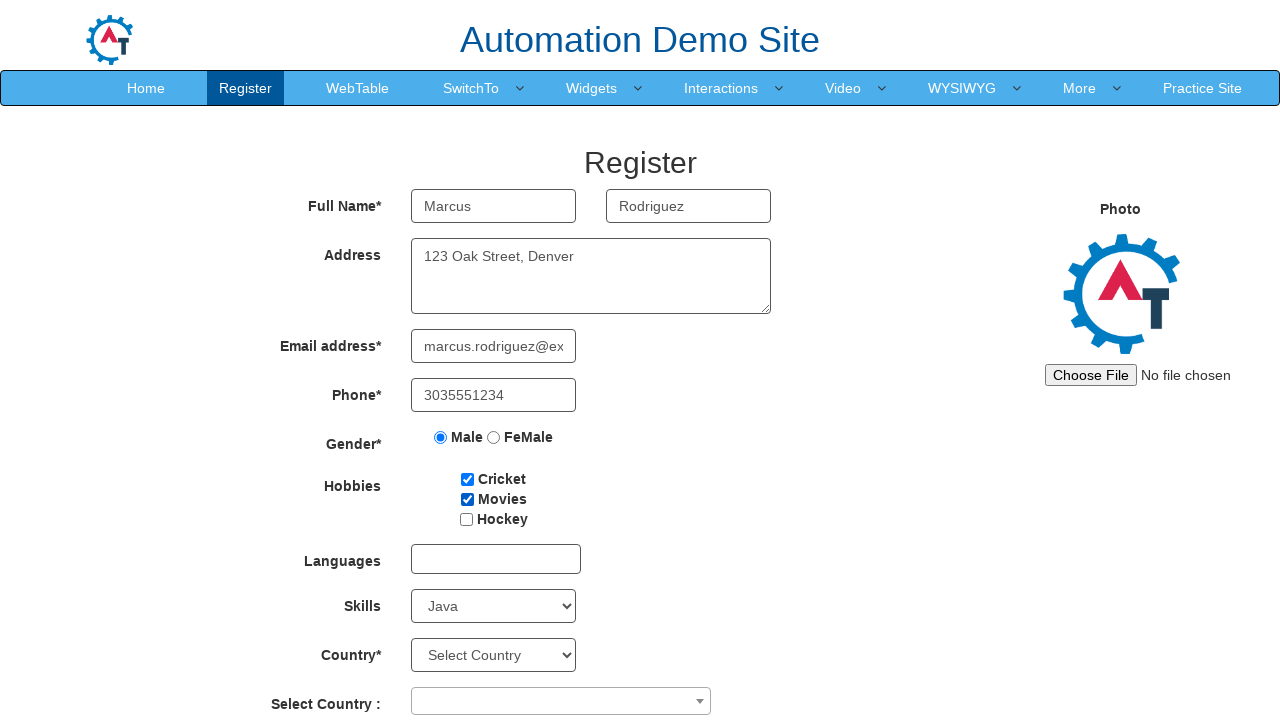

Selected year '2010' from year dropdown on #yearbox
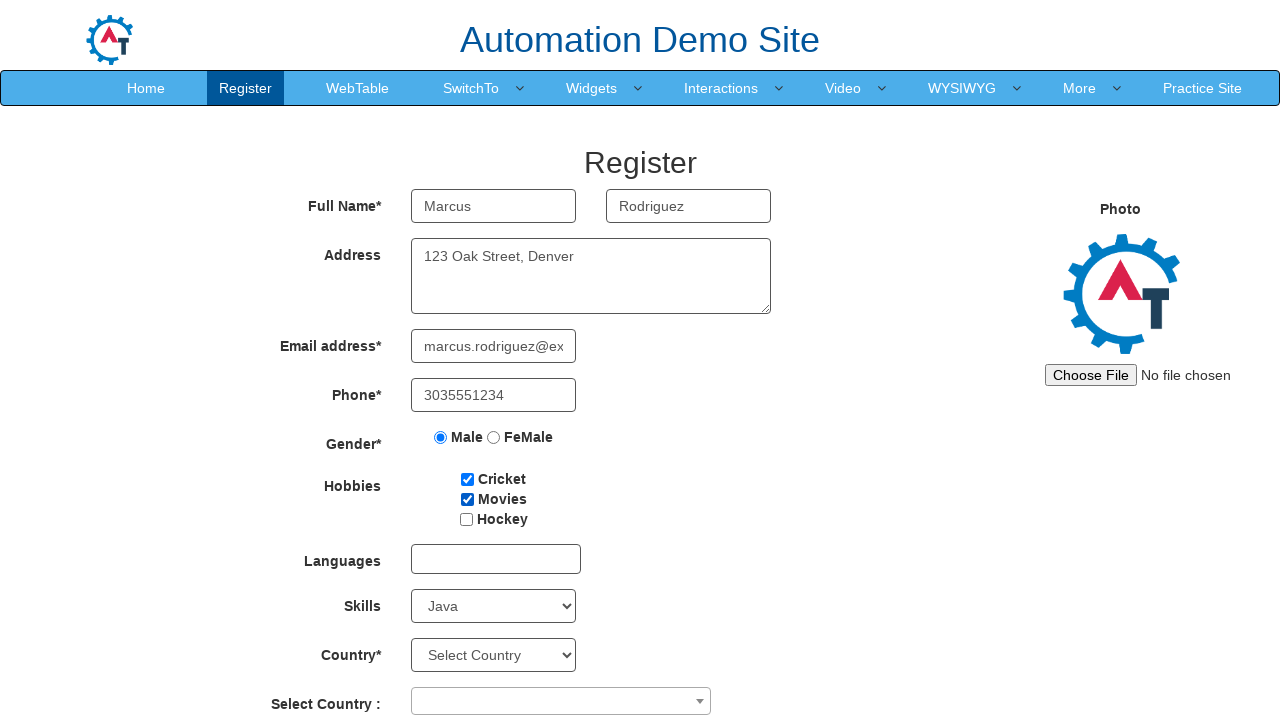

Selected 'April' from month dropdown on select[ng-model='monthbox']
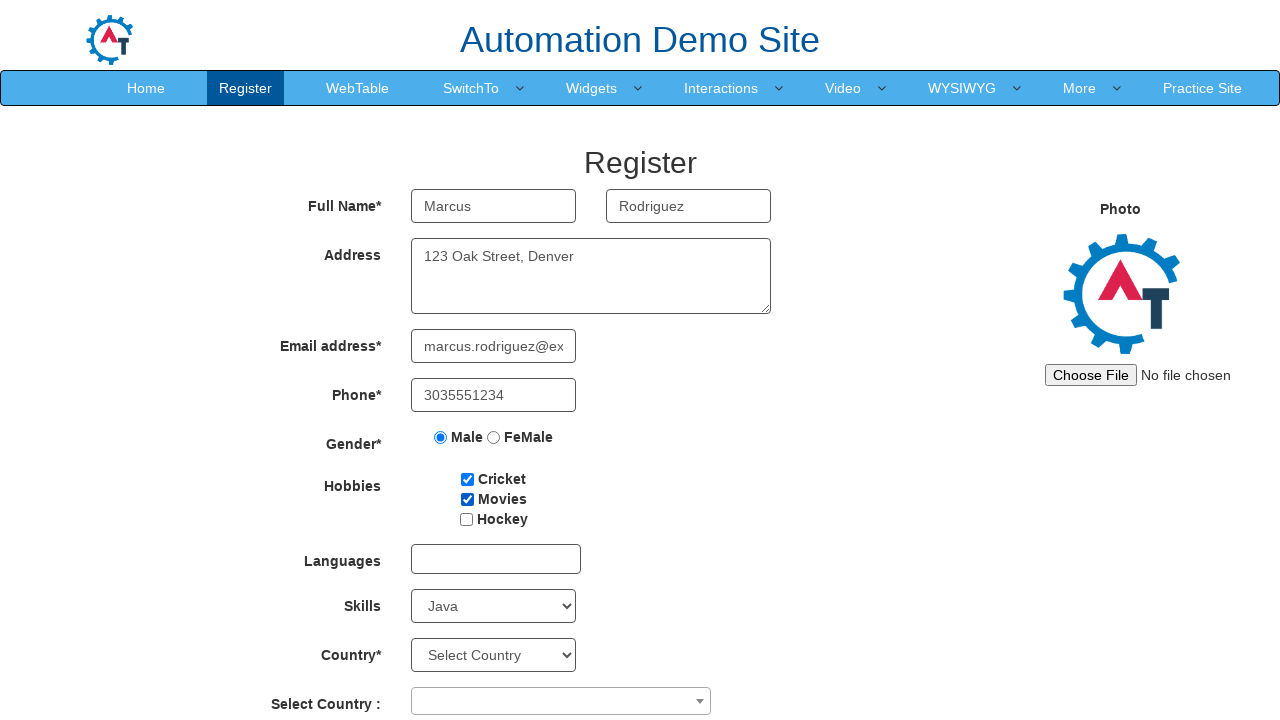

Selected day '20' from day dropdown on #daybox
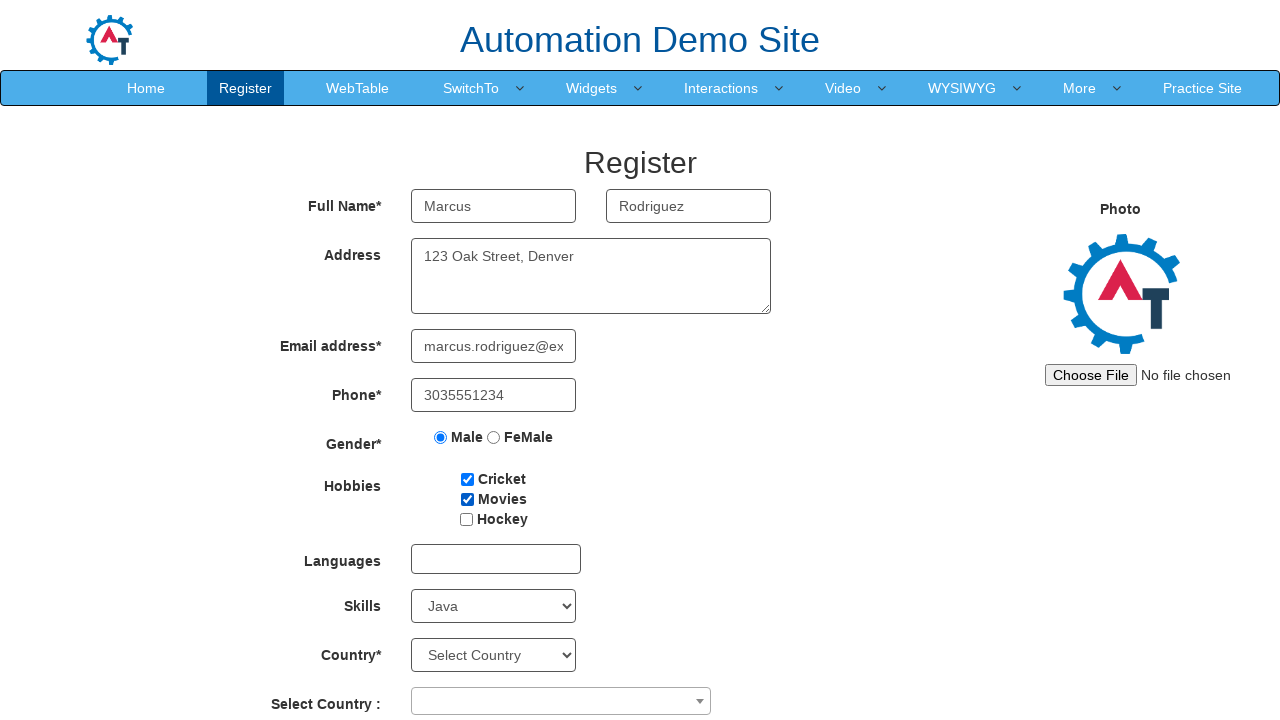

Filled first password field on #firstpassword
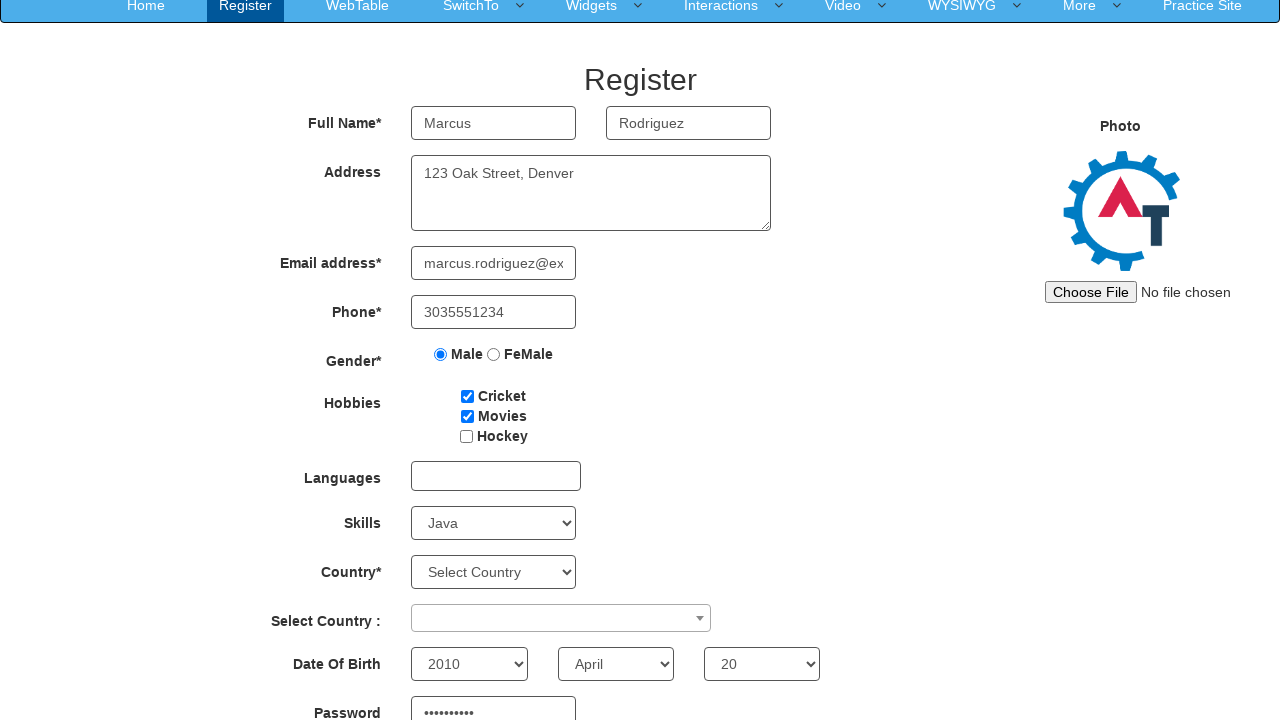

Filled second password field (confirmation) on #secondpassword
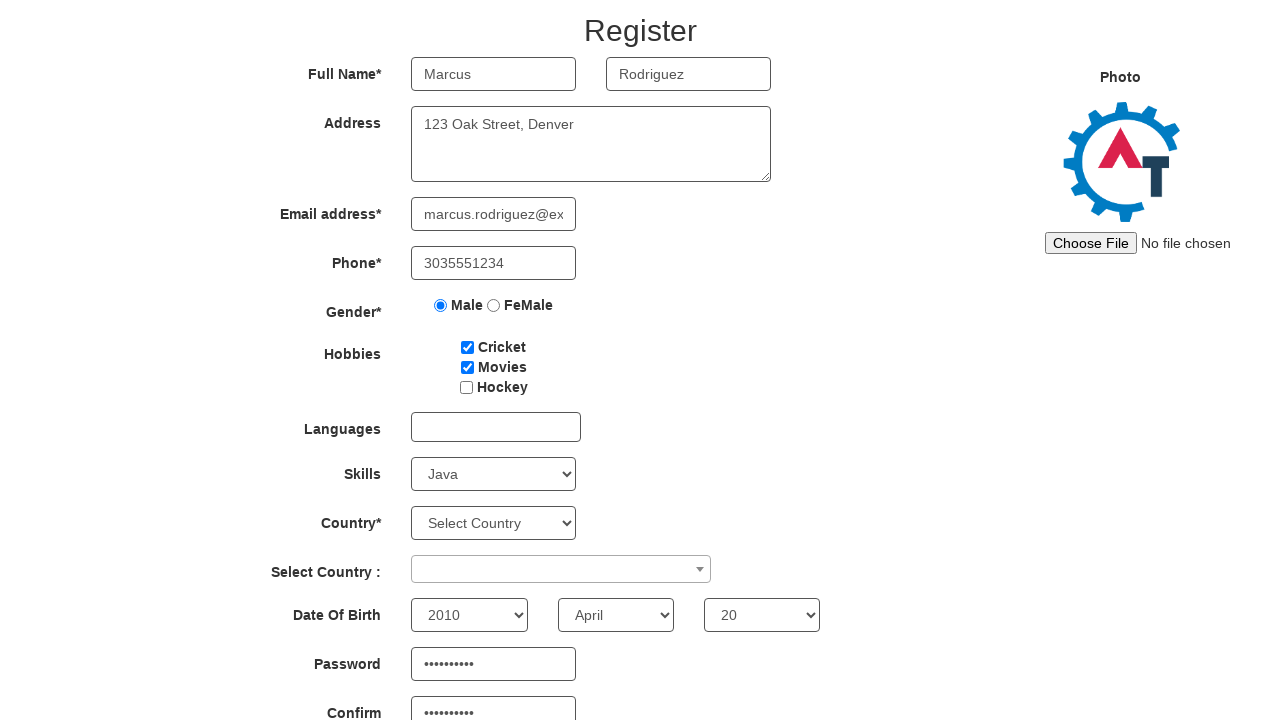

Clicked submit button to complete registration form at (572, 623) on #submitbtn
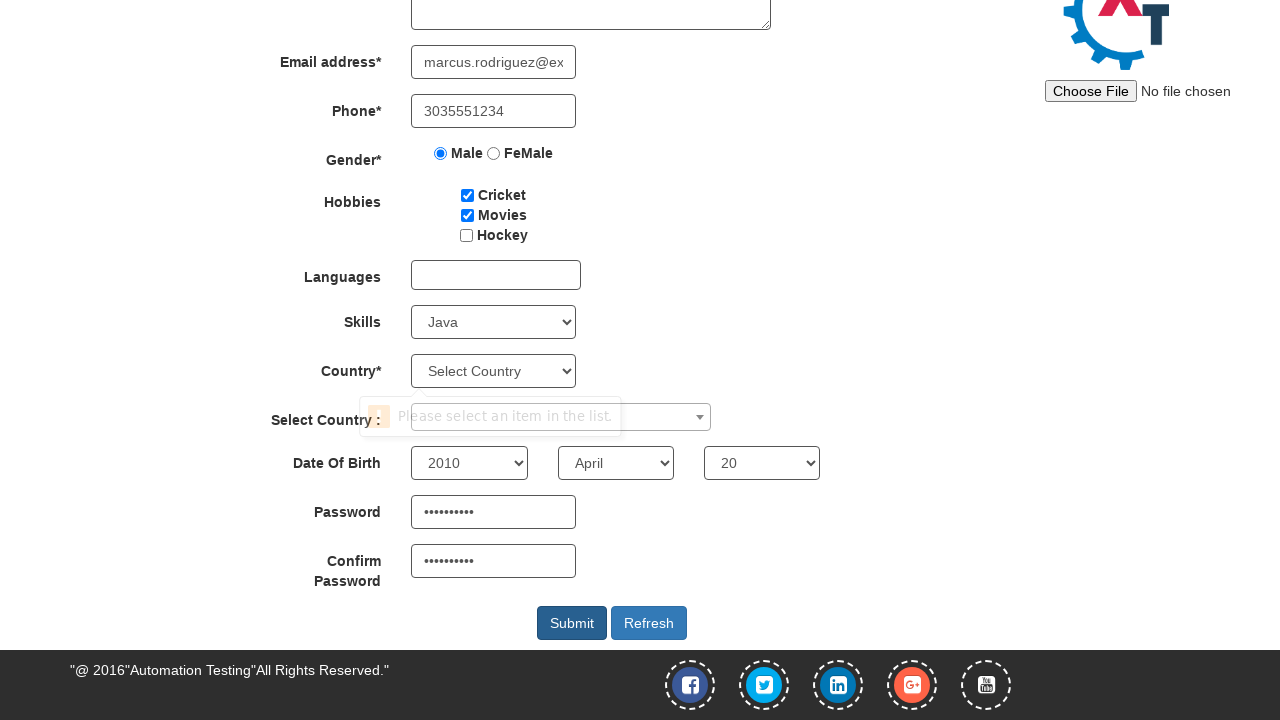

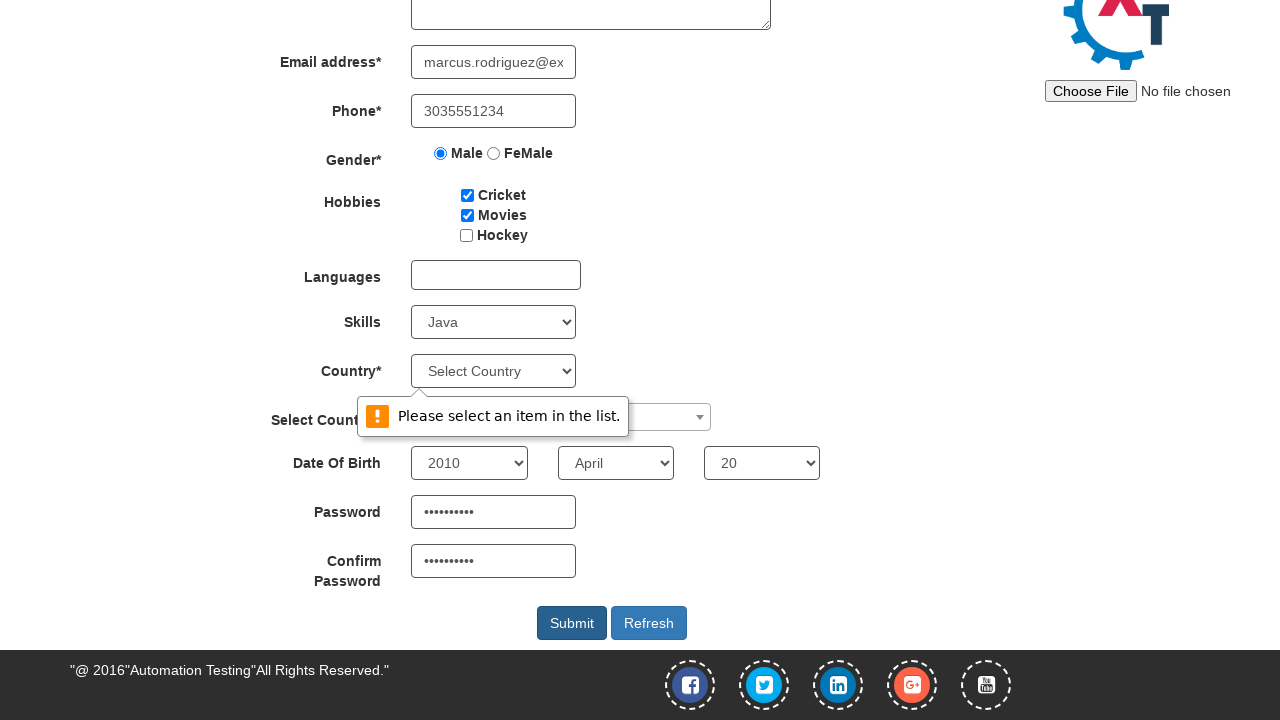